Tests right-clicking a button and verifies the right click message is displayed

Starting URL: https://demoqa.com/buttons

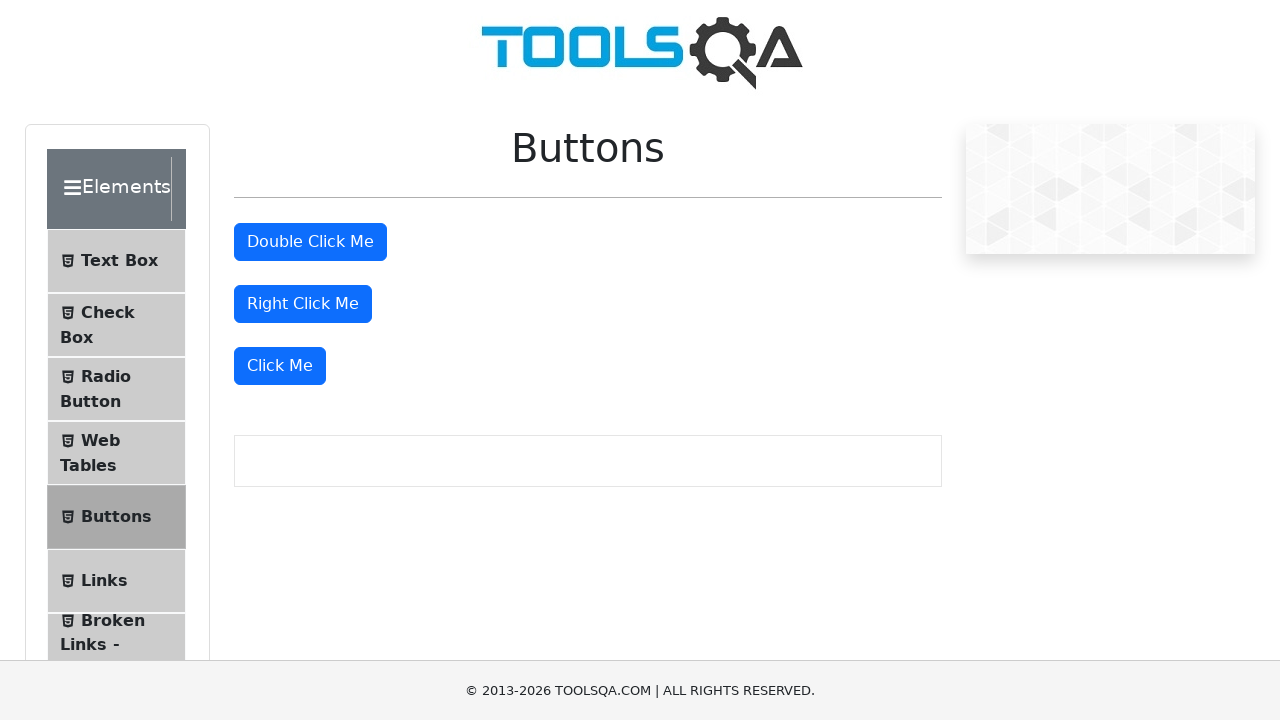

Scrolled right click button into view
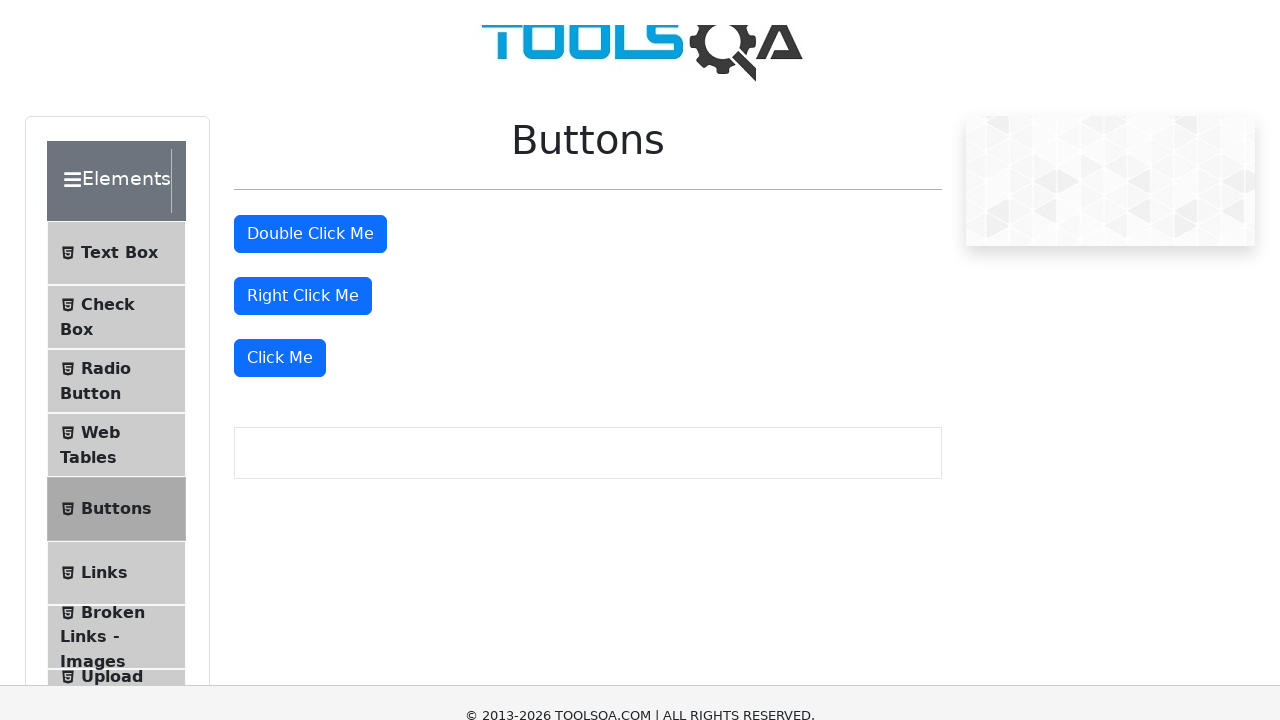

Right-clicked the button element at (303, 19) on #rightClickBtn
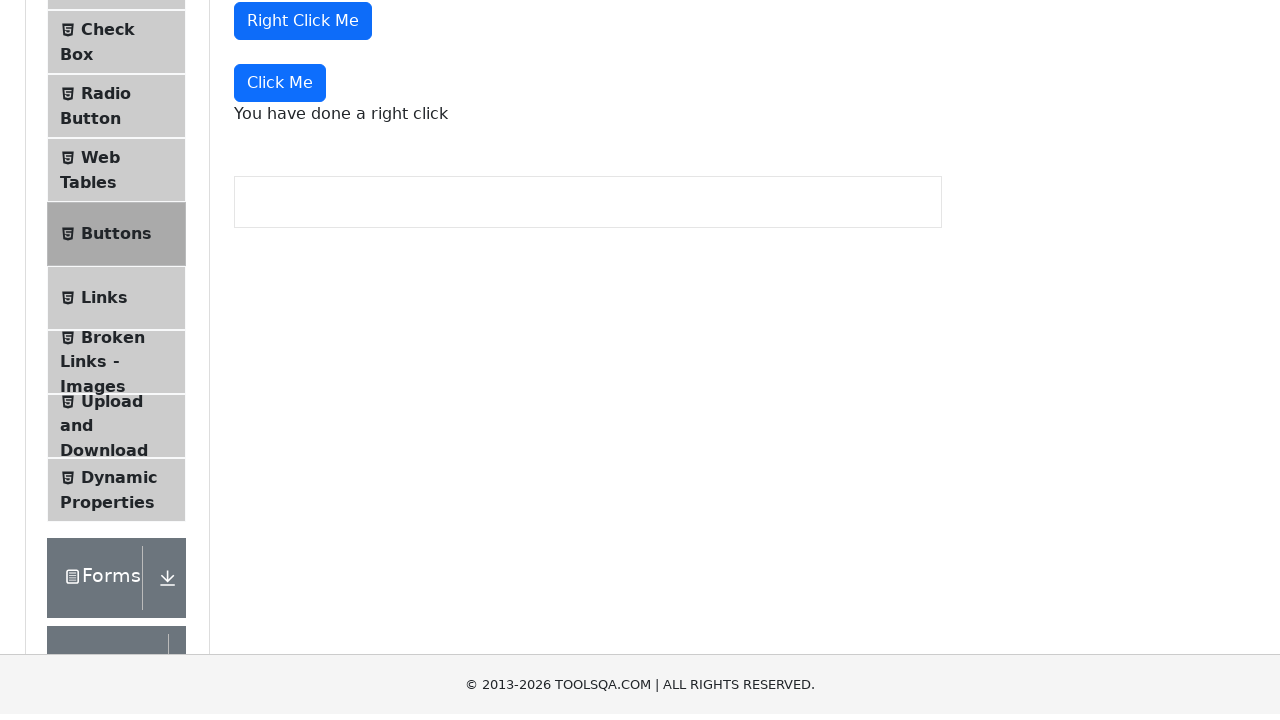

Right click message appeared on the page
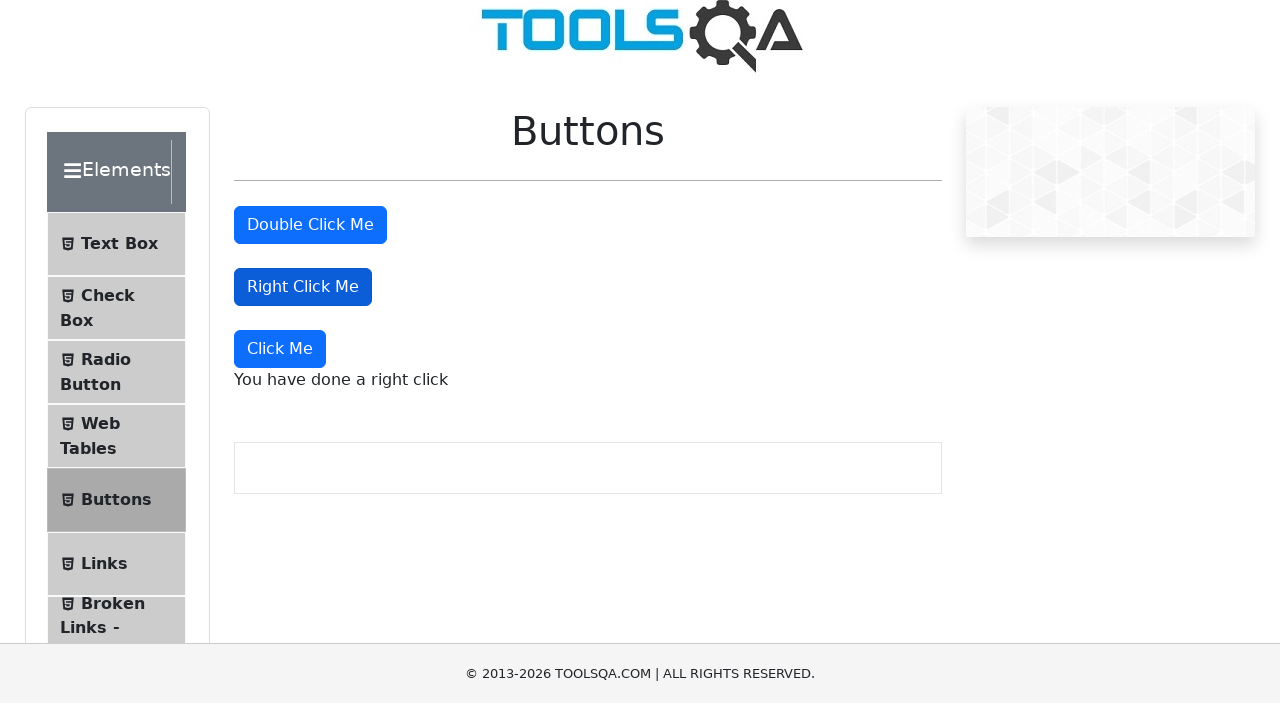

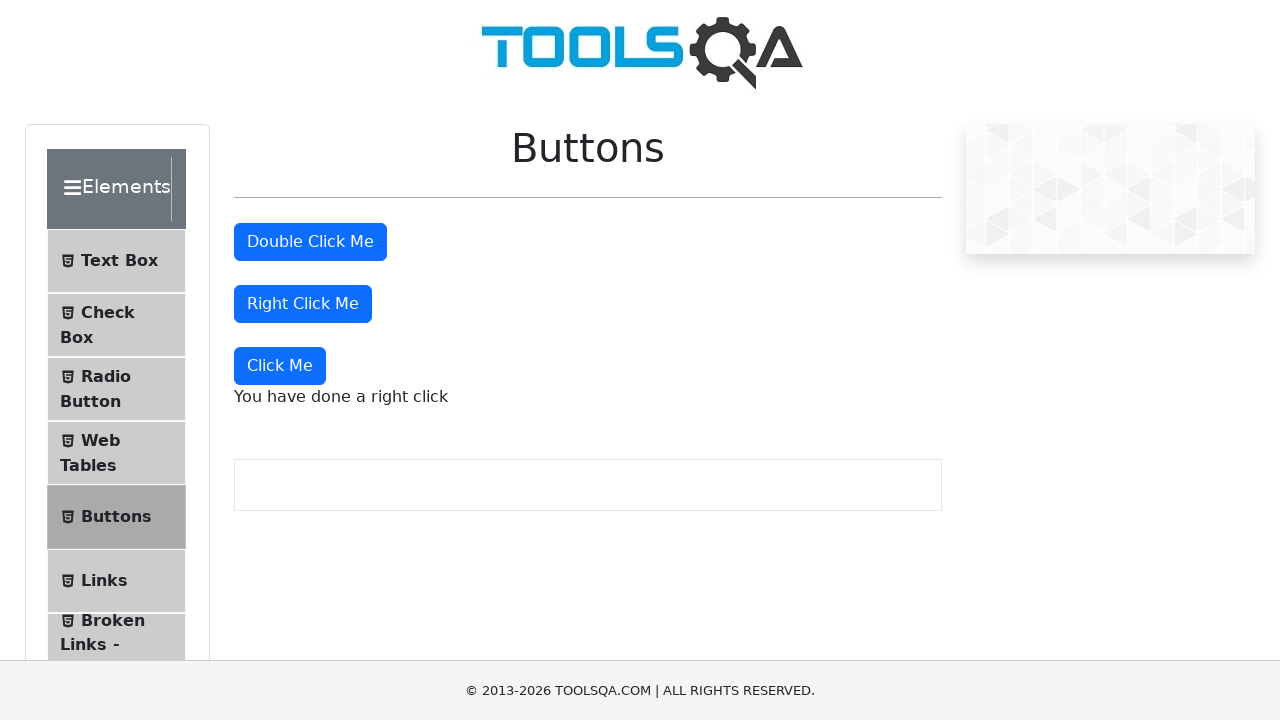